Tests the Chinese calligraphy dictionary search functionality by entering a Chinese character, selecting a calligraphy style from a dropdown, and submitting the search form to view results.

Starting URL: https://www.shufazidian.com/s.php

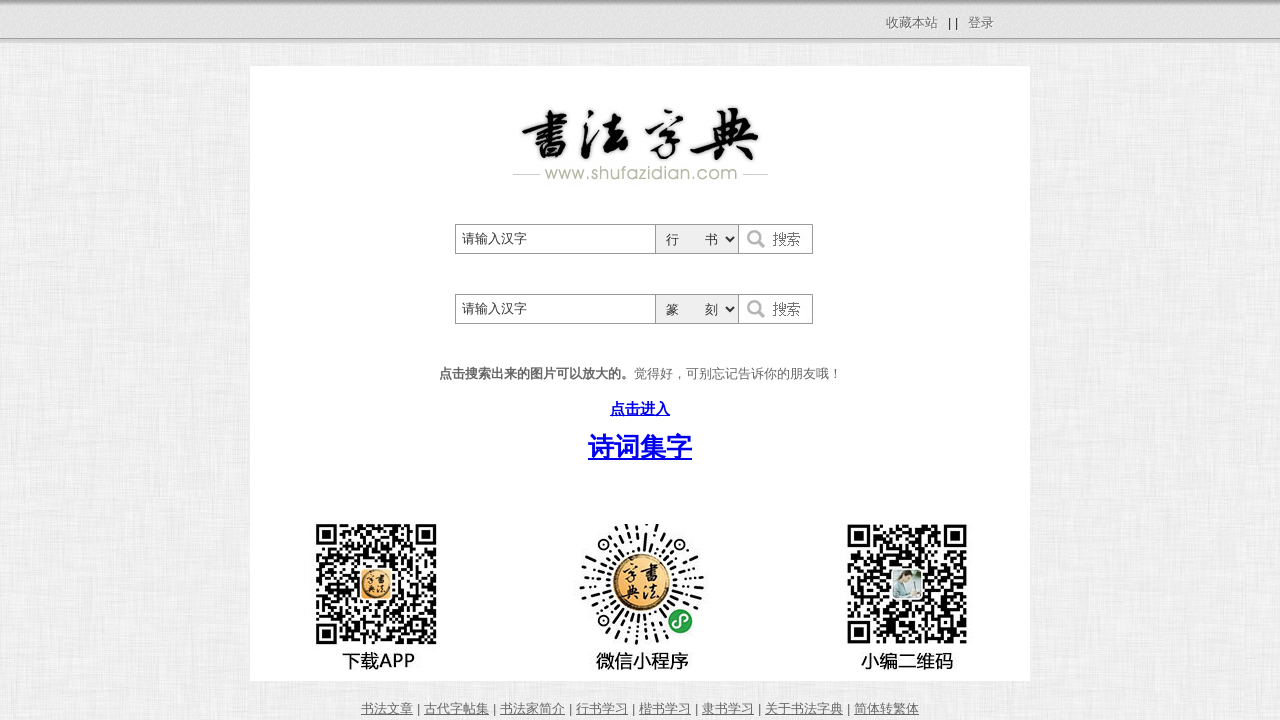

Filled search input with Chinese character '書' on #wd
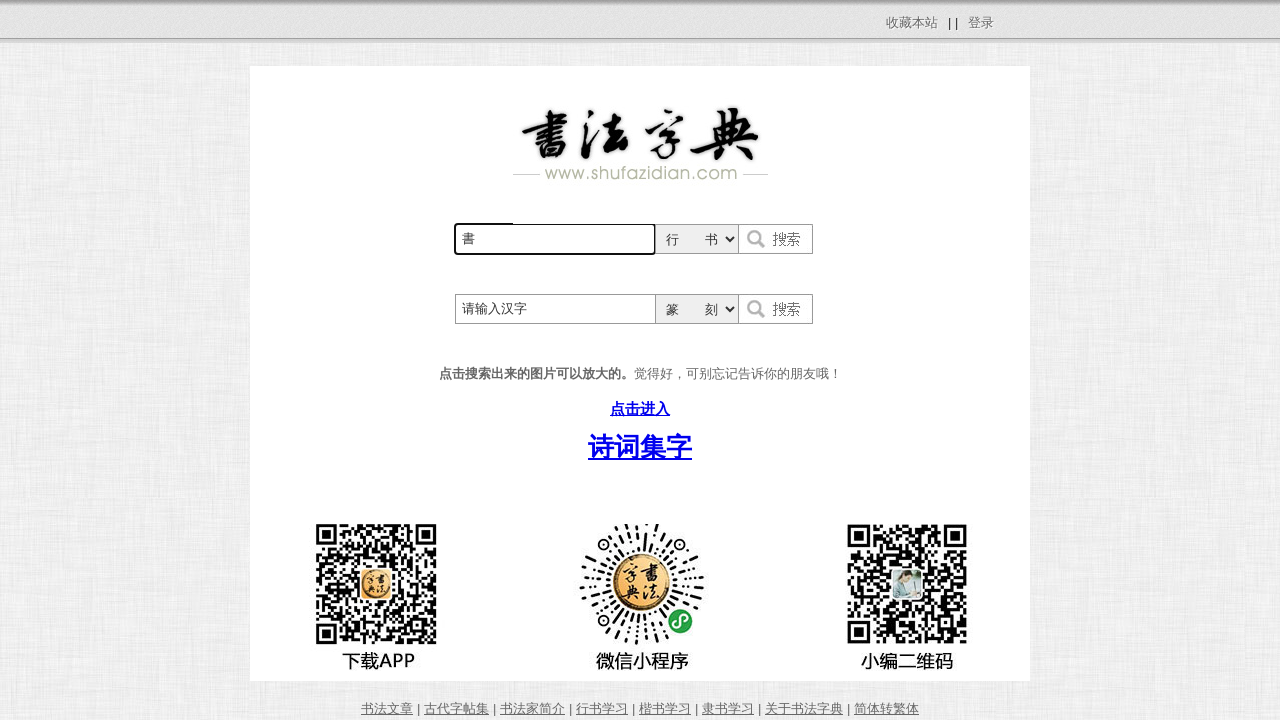

Selected calligraphy style '楷書' (Regular Script) from dropdown on #sort
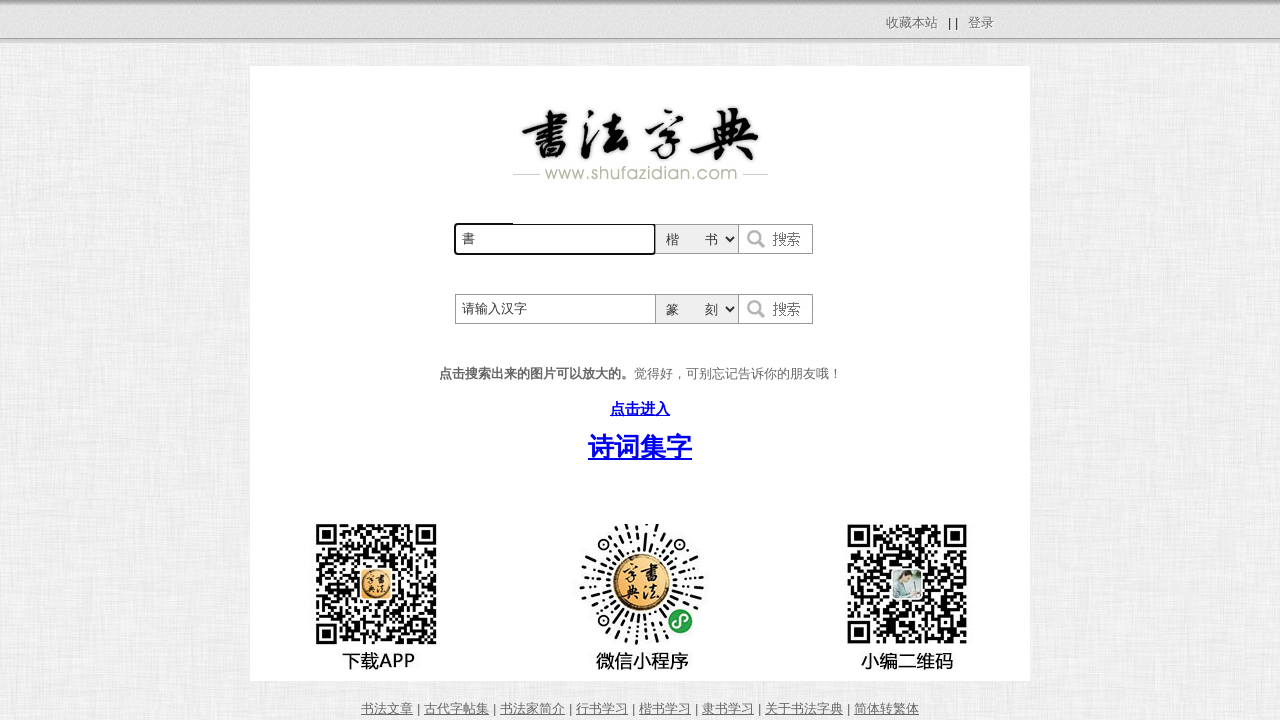

Clicked submit button to search for calligraphy results at (776, 239) on form[name='form1'] button[type='submit']
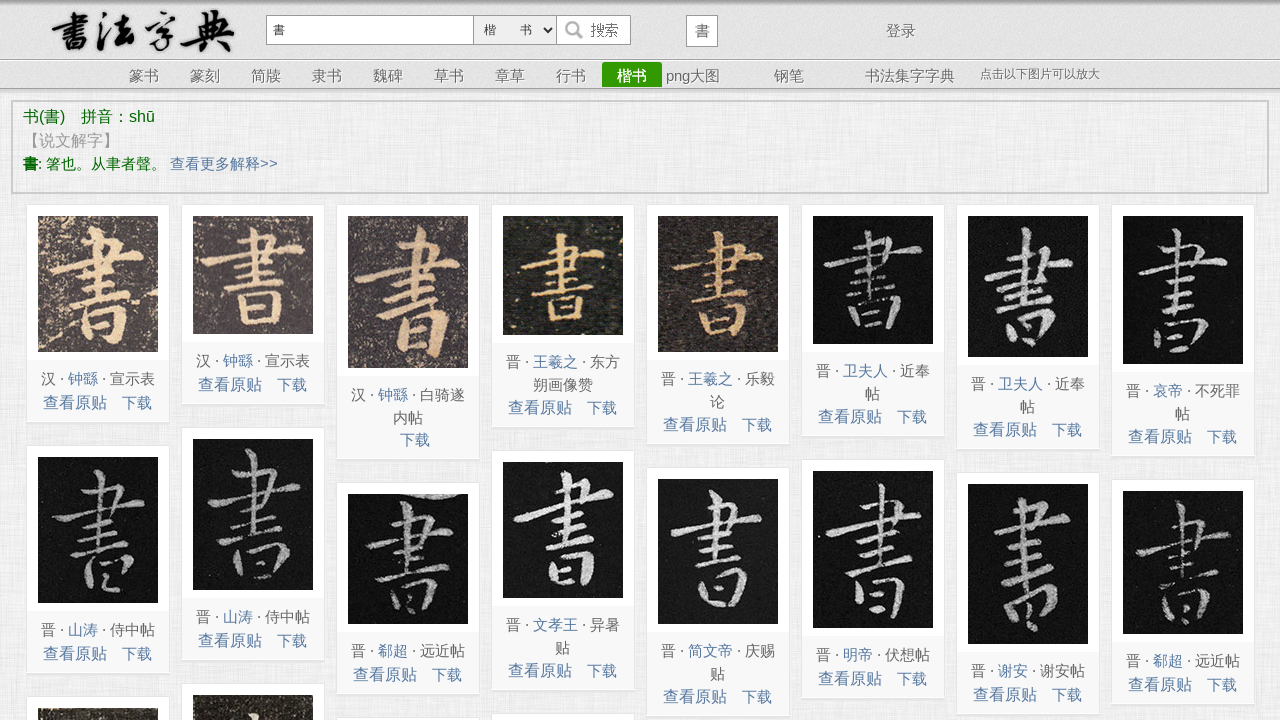

Search results loaded successfully
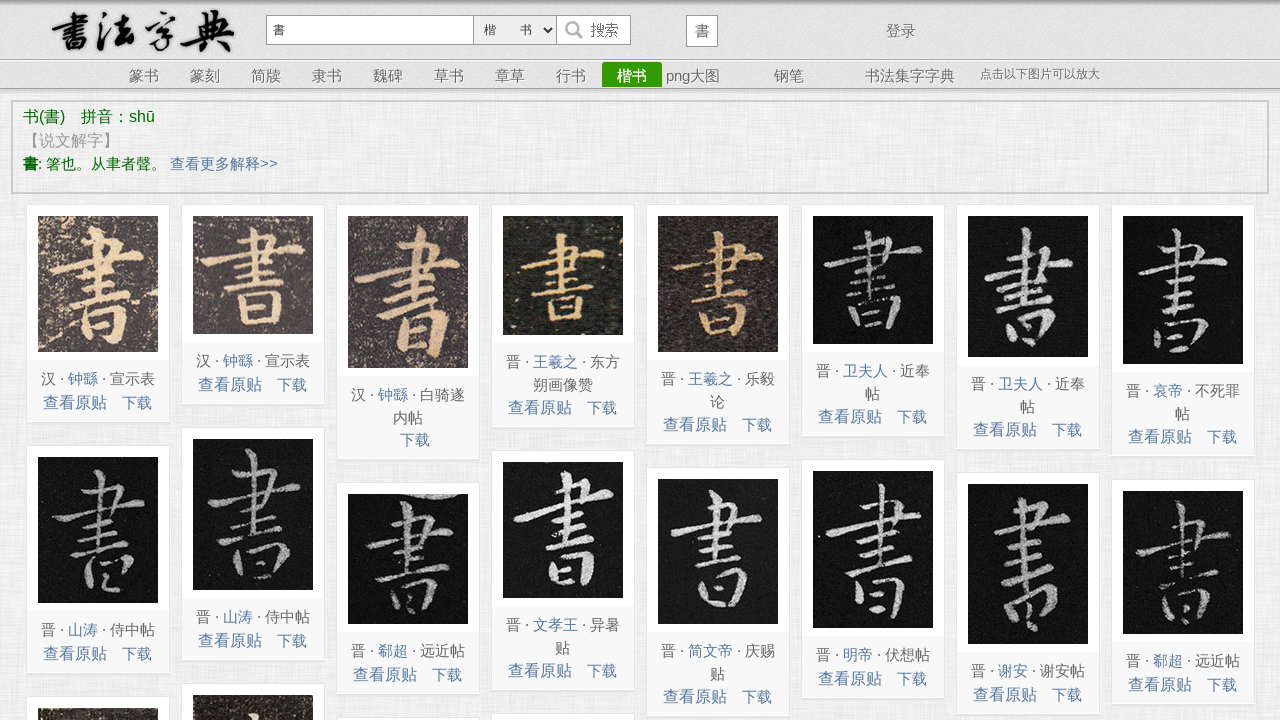

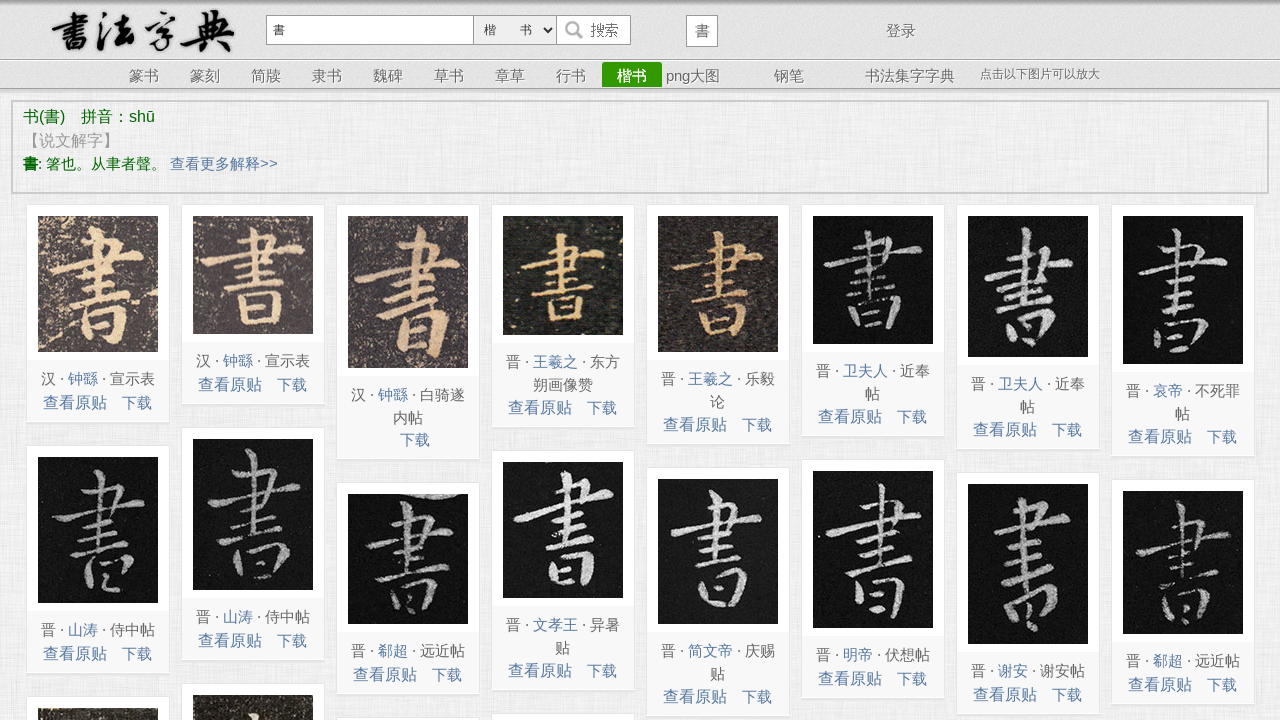